Tests action chains by double-clicking an element and then clicking a clear button

Starting URL: http://sahitest.com/demo/clicks.htm

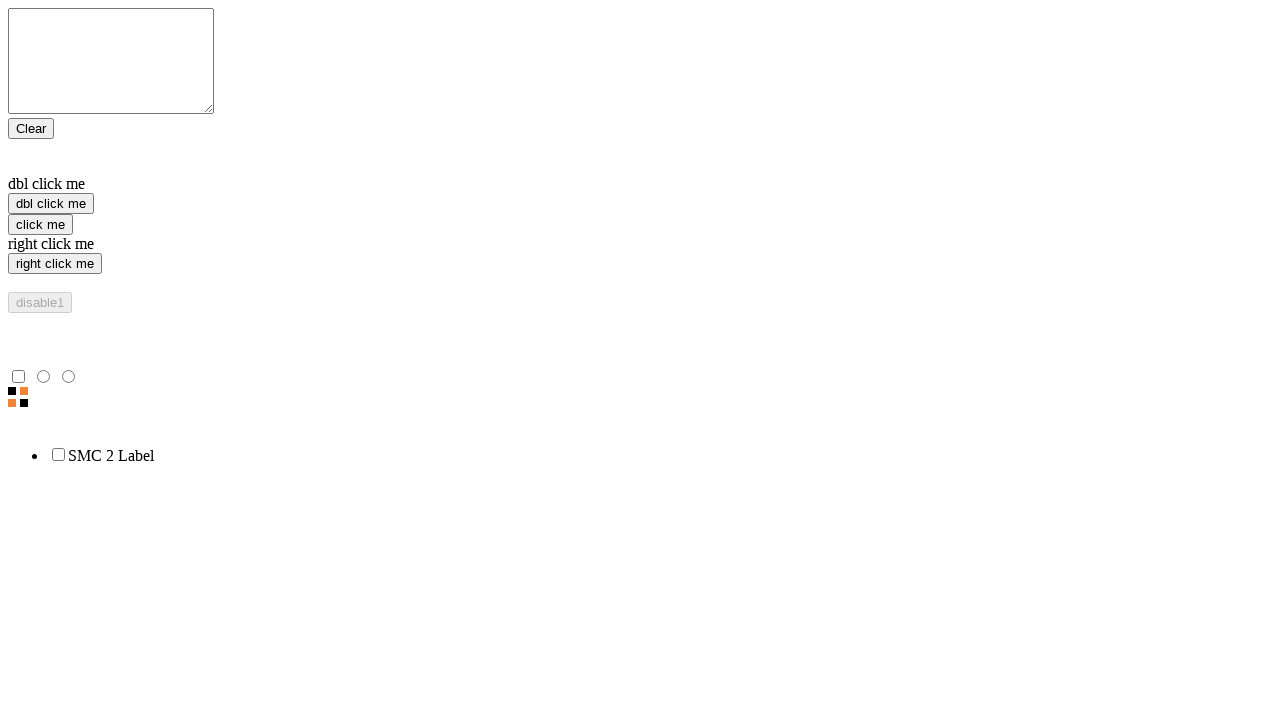

Navigated to clicks demo page
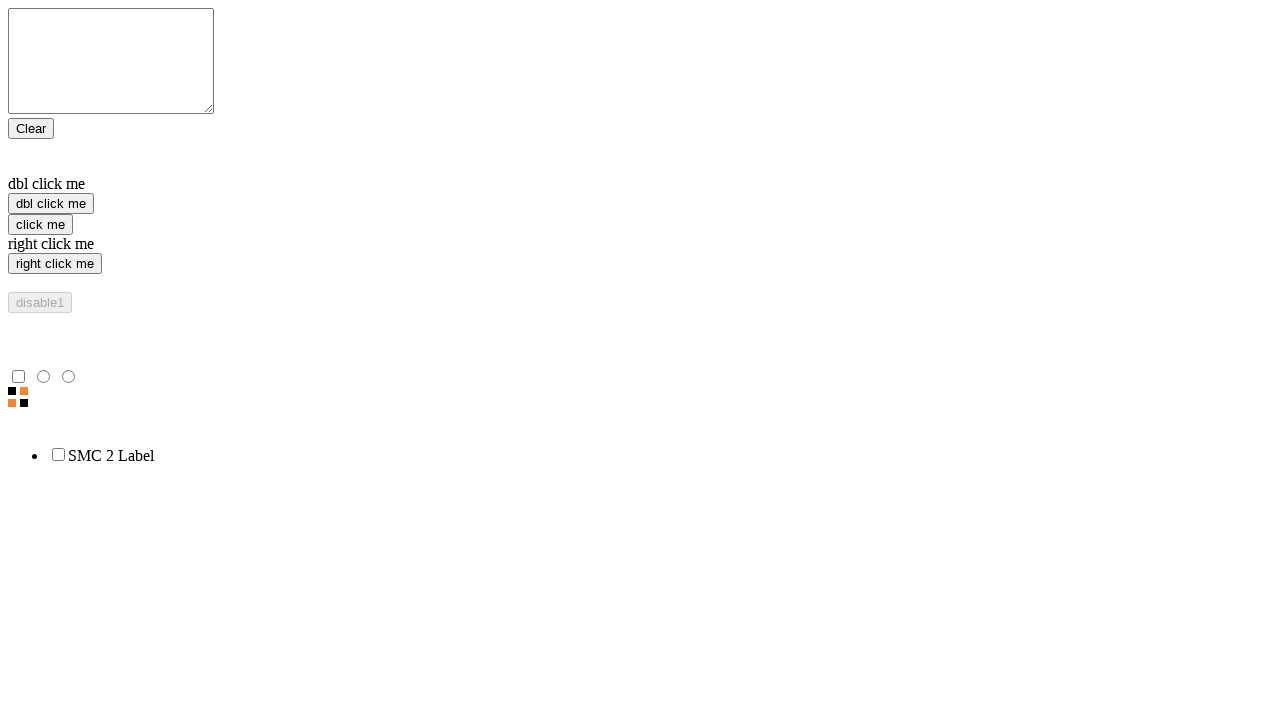

Double-clicked the 'dbl click me' button at (51, 204) on xpath=//input[@value="dbl click me"]
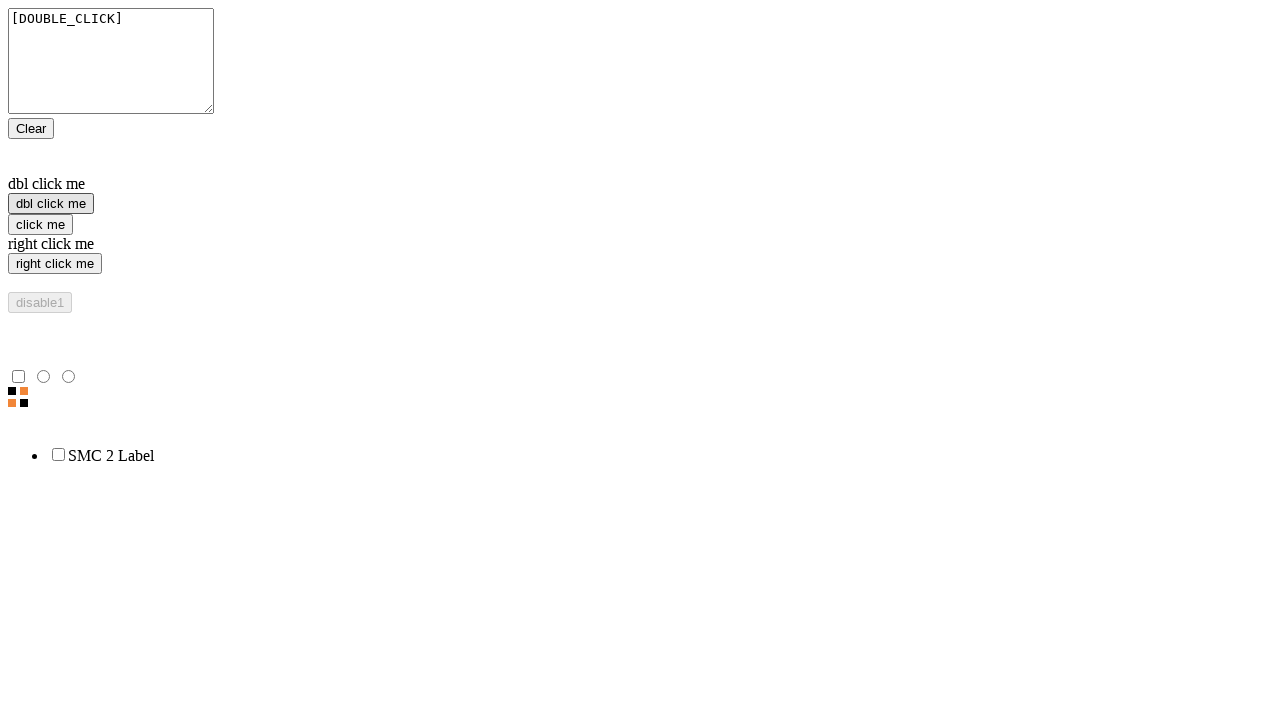

Clicked the Clear button at (31, 128) on xpath=//input[@value="Clear"]
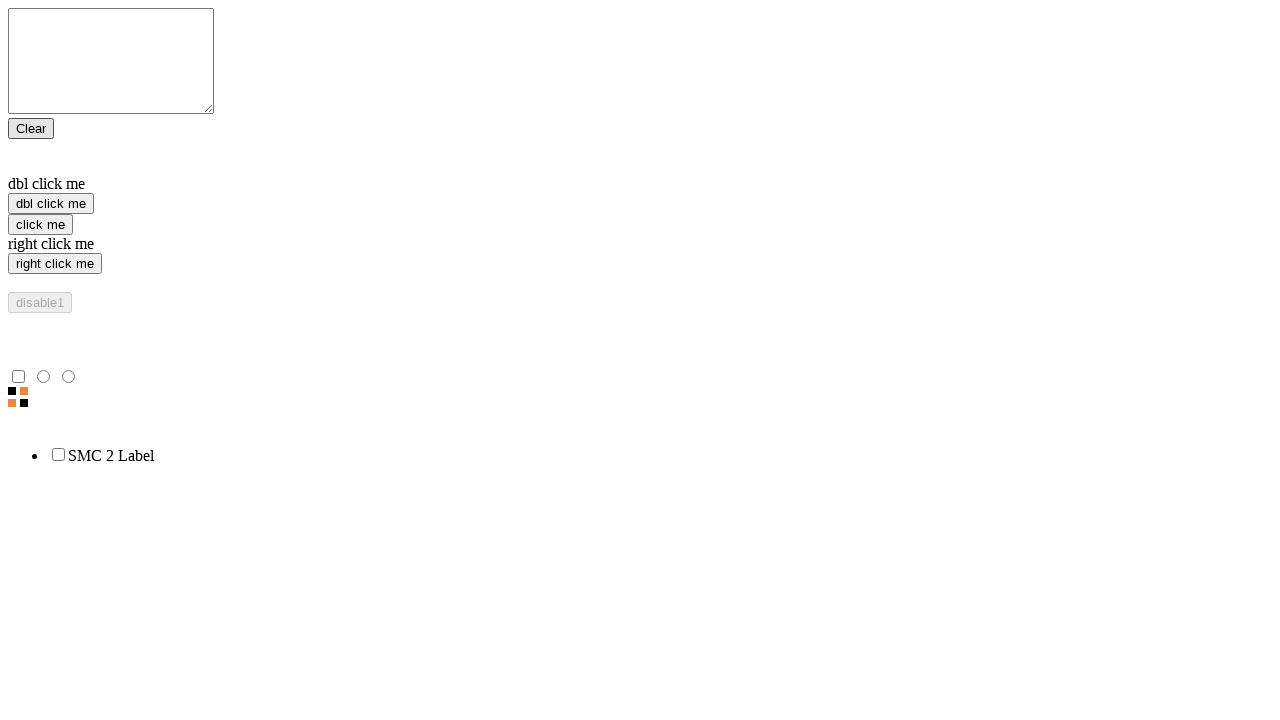

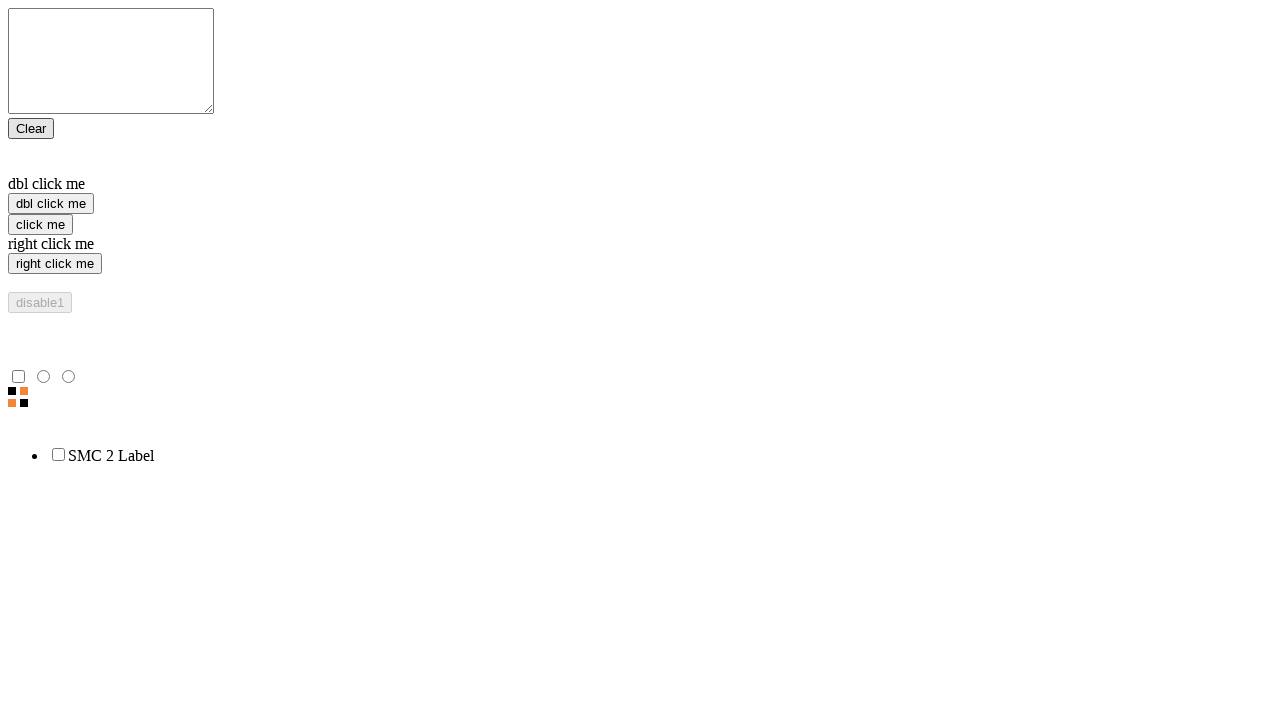